Tests handling of nested/inner frames by filling an input in a parent frame and checking a checkbox in a child frame

Starting URL: https://ui.vision/demo/webtest/frames/

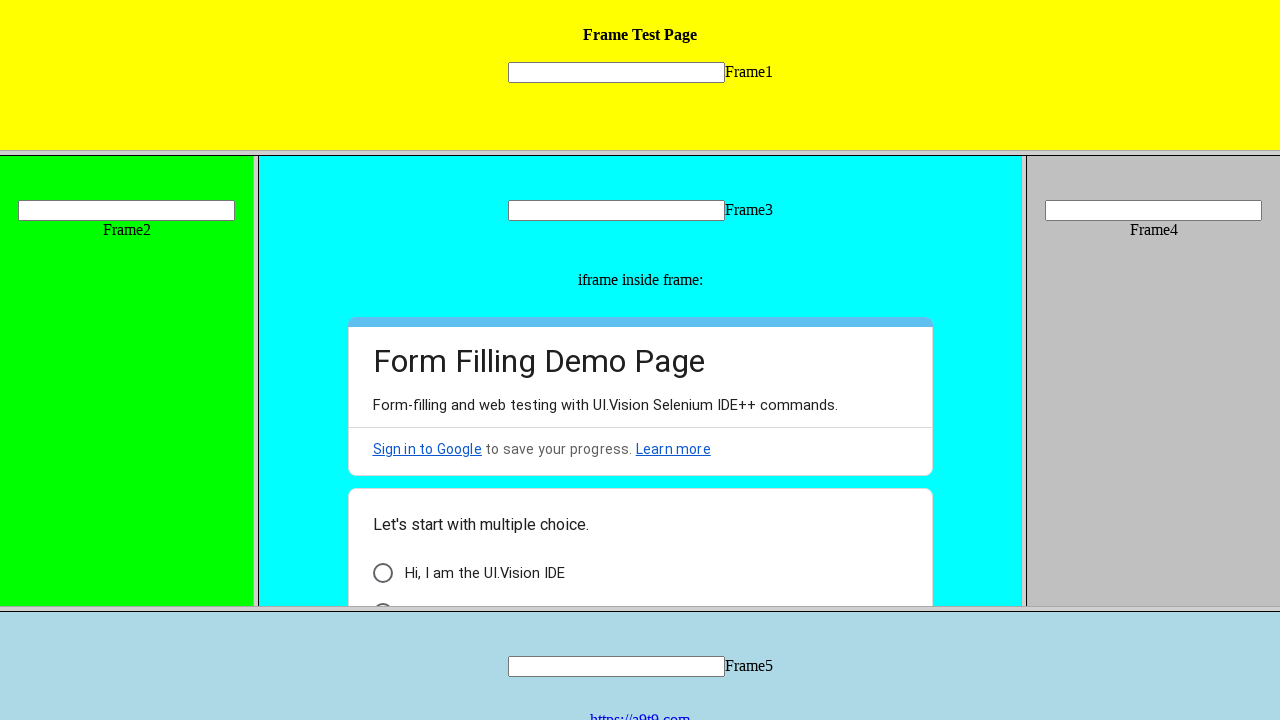

Located frame 3 by URL
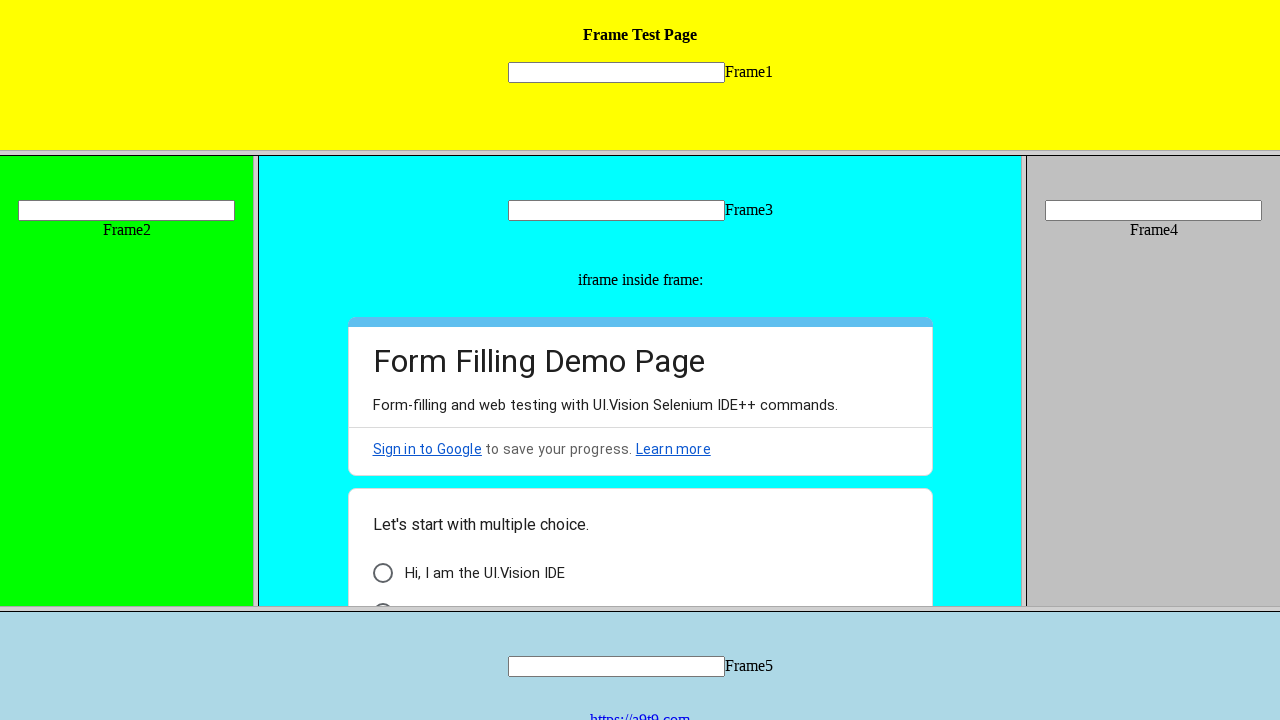

Filled input field in frame 3 with 'Greetings from nested frame' on input[name='mytext3']
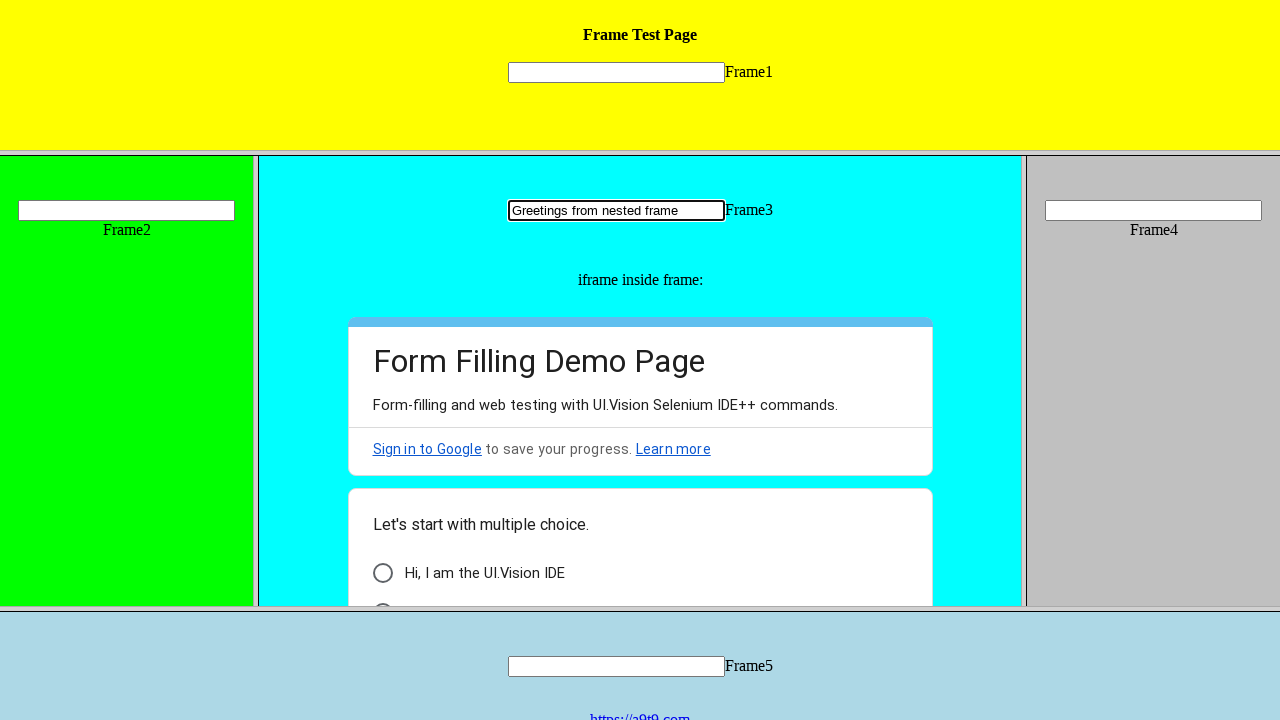

Retrieved child frames from frame 3
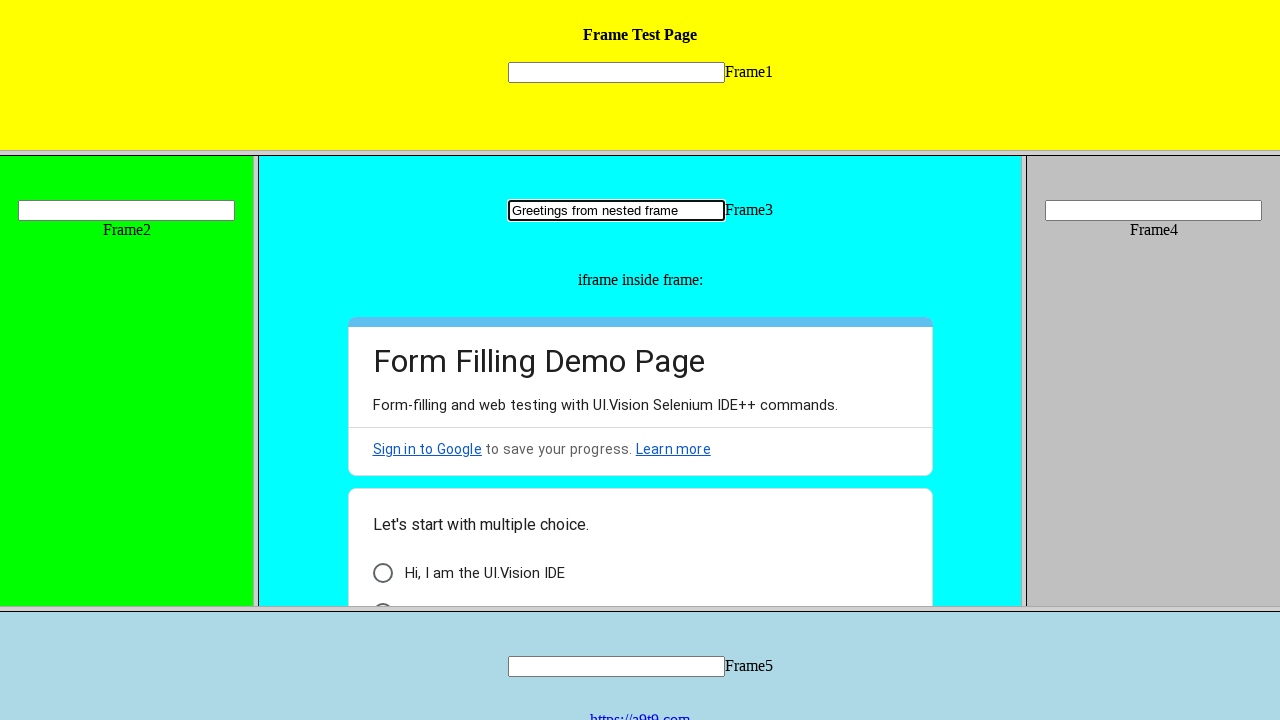

Checked checkbox element in child frame at (382, 573) on xpath=//*[@id='i6']/div[3]/div
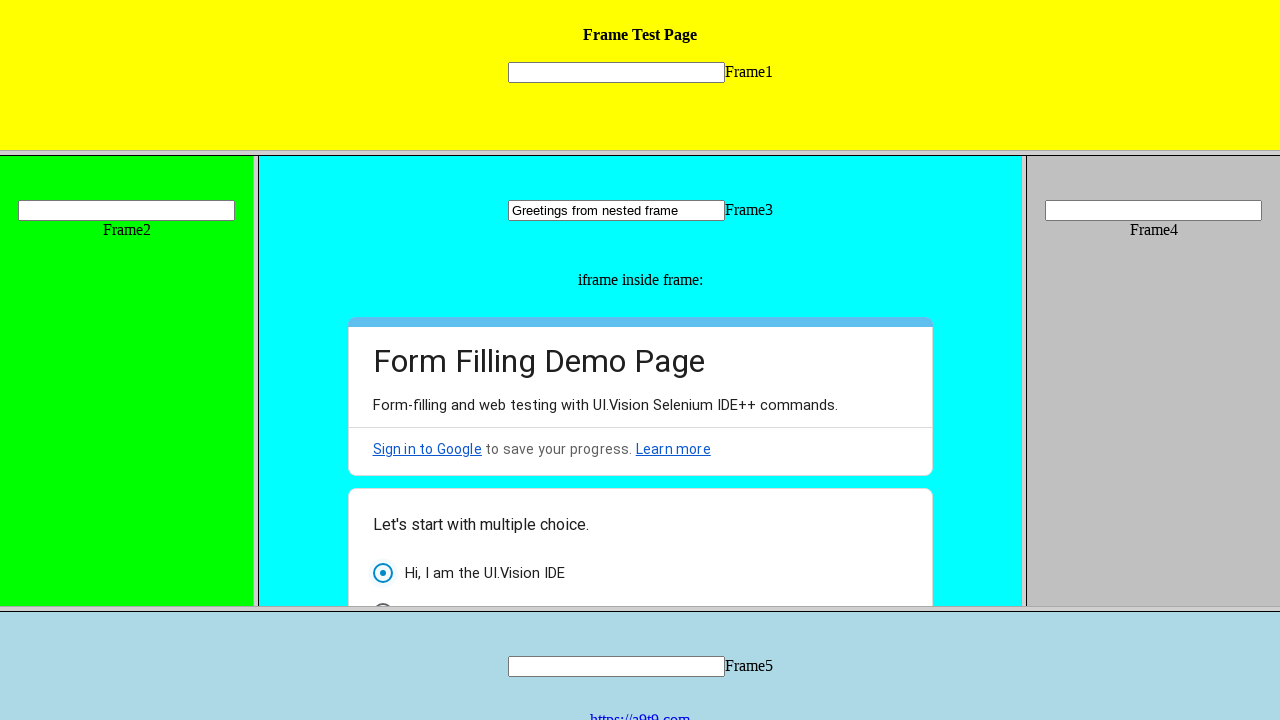

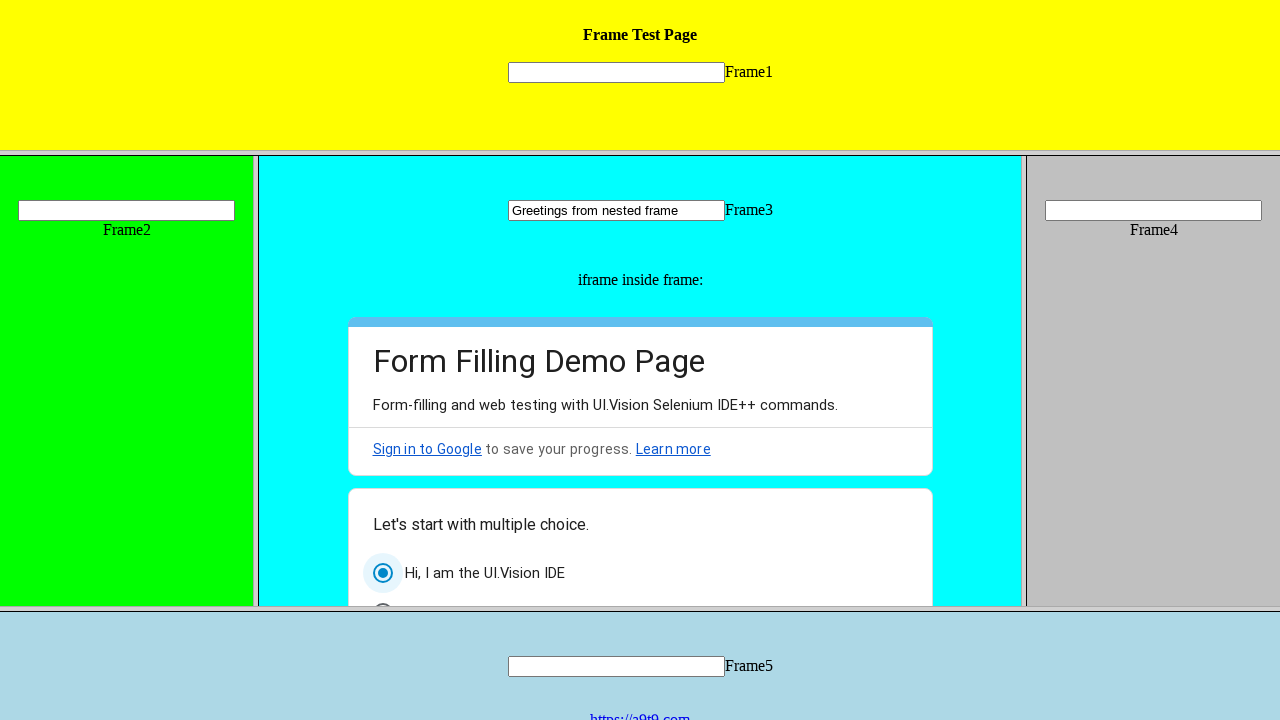